Demonstrates browser navigation methods by clicking a link, navigating back, forward, and refreshing the page

Starting URL: http://the-internet.herokuapp.com/

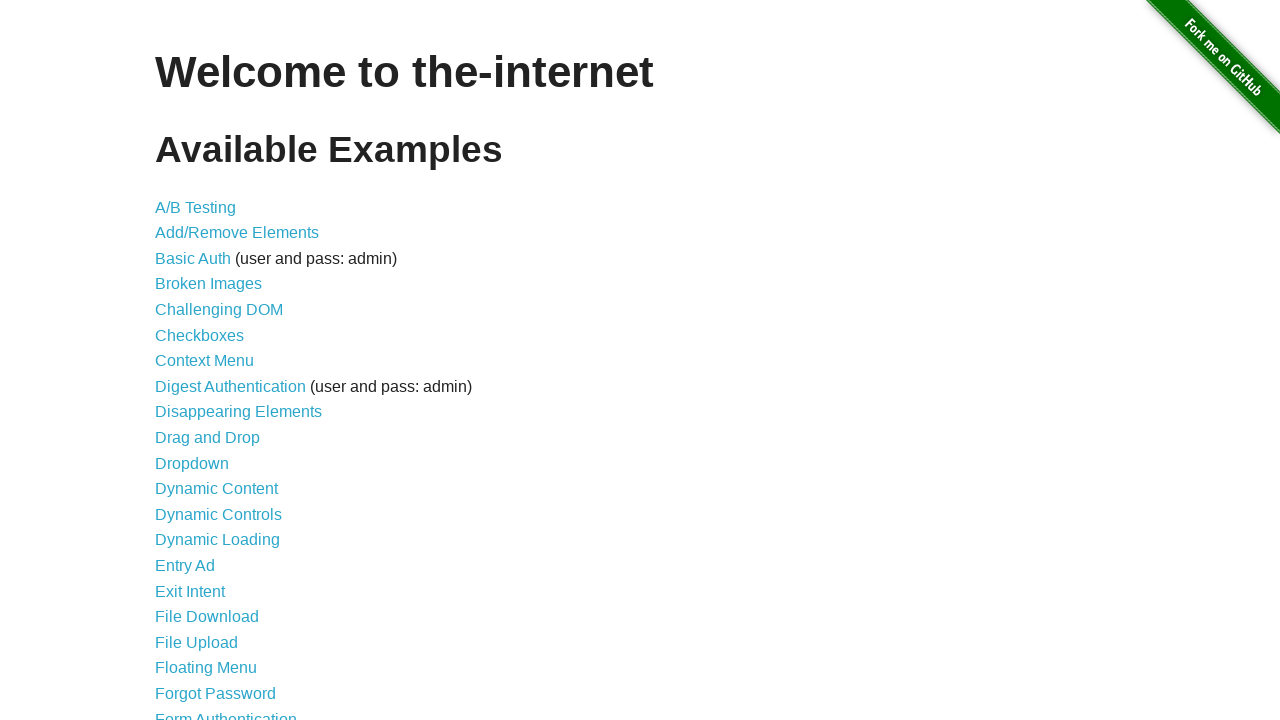

Clicked on 'Broken Images' link at (208, 284) on text=Broken Images
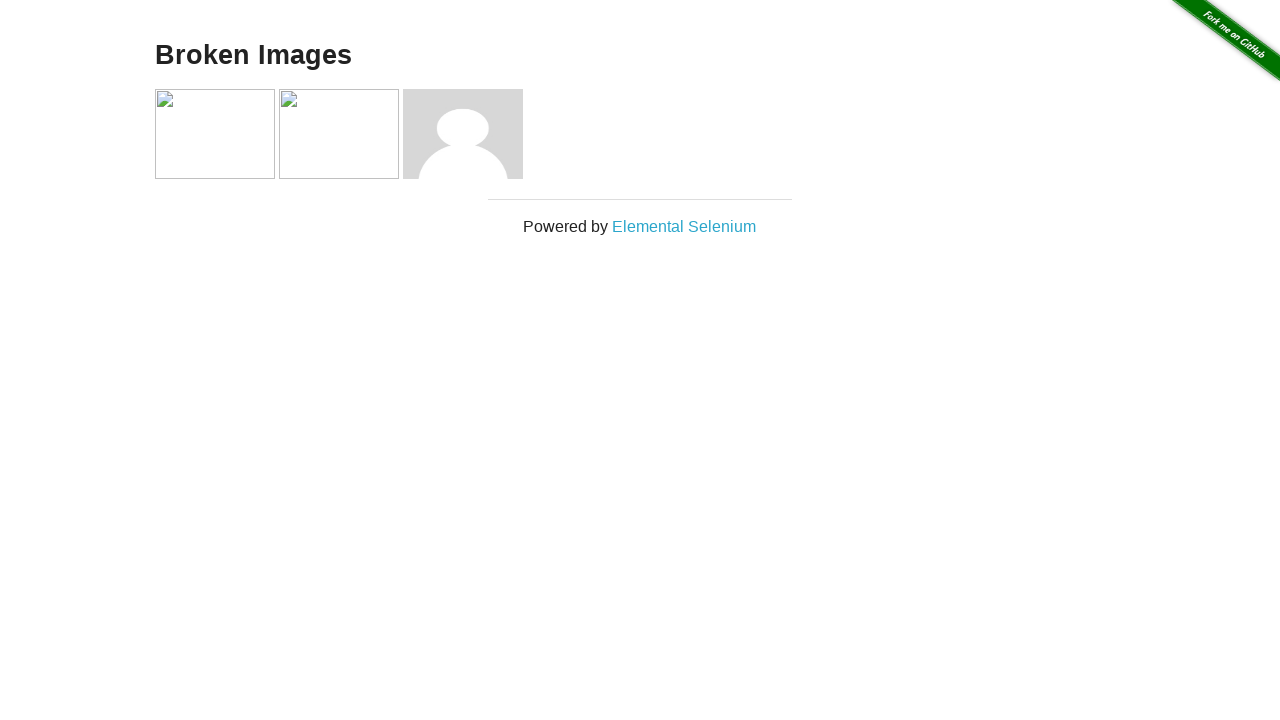

Broken Images page loaded
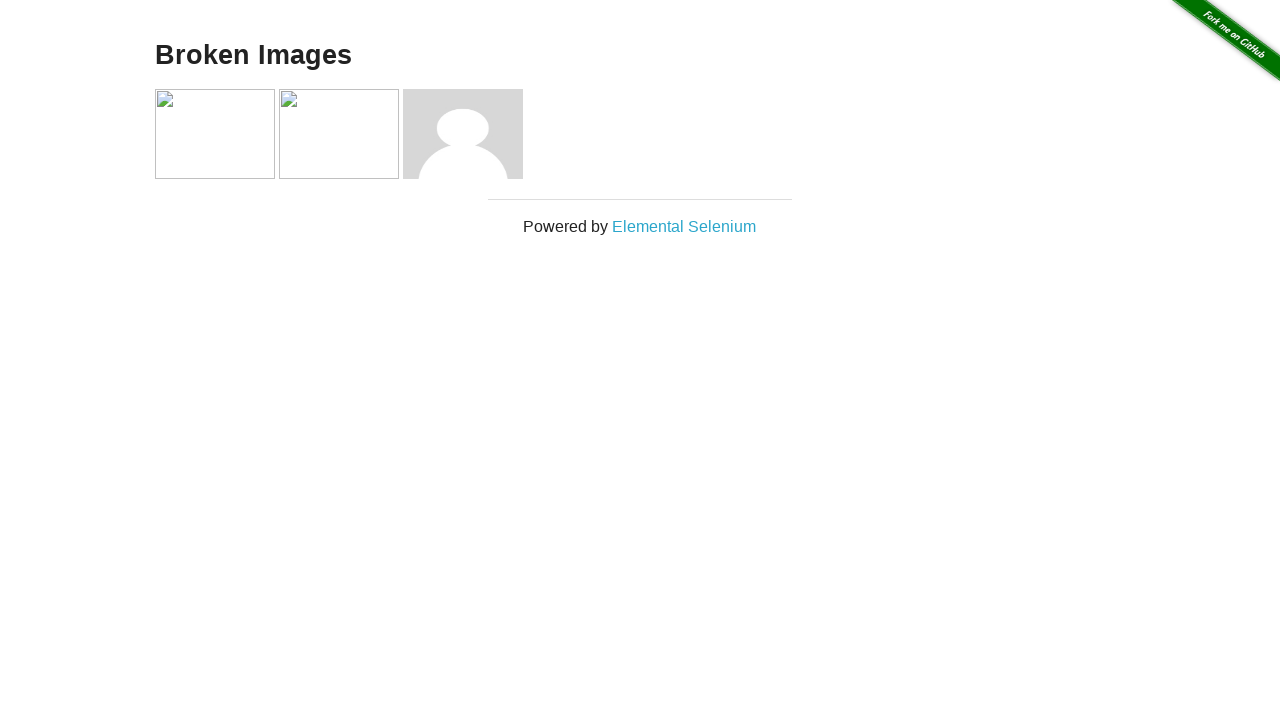

Navigated back in browser history
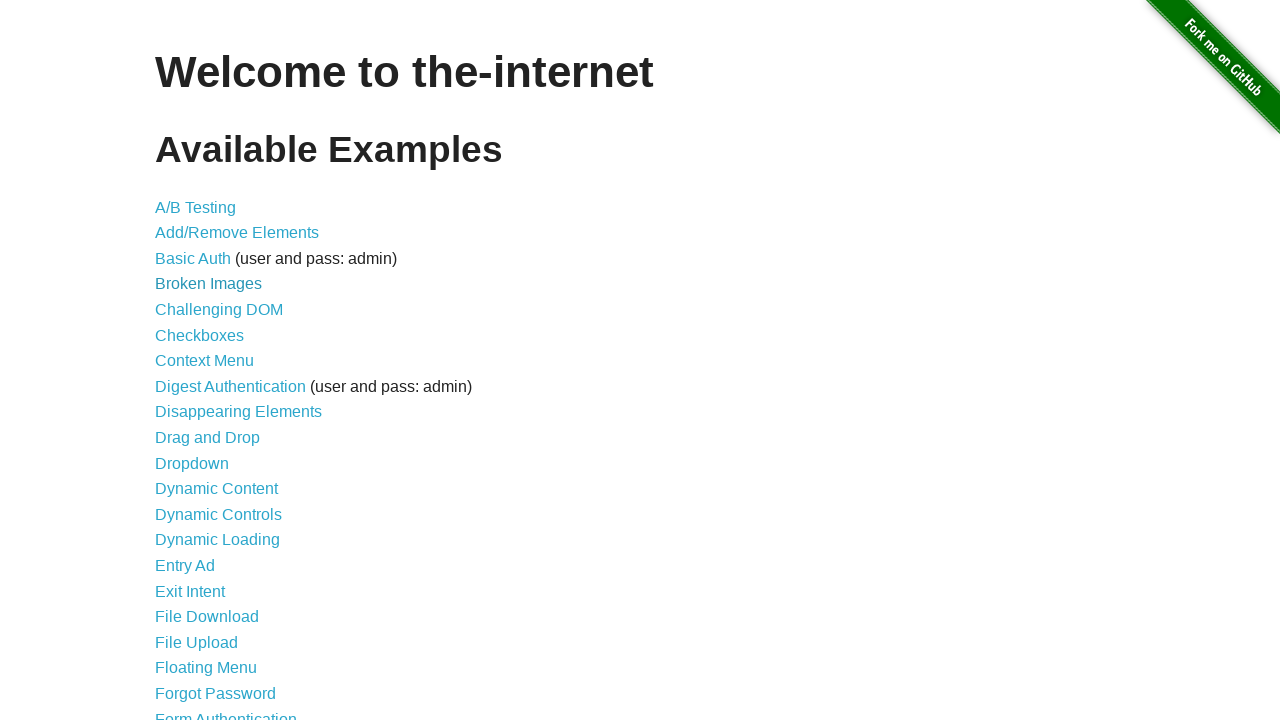

Previous page loaded after back navigation
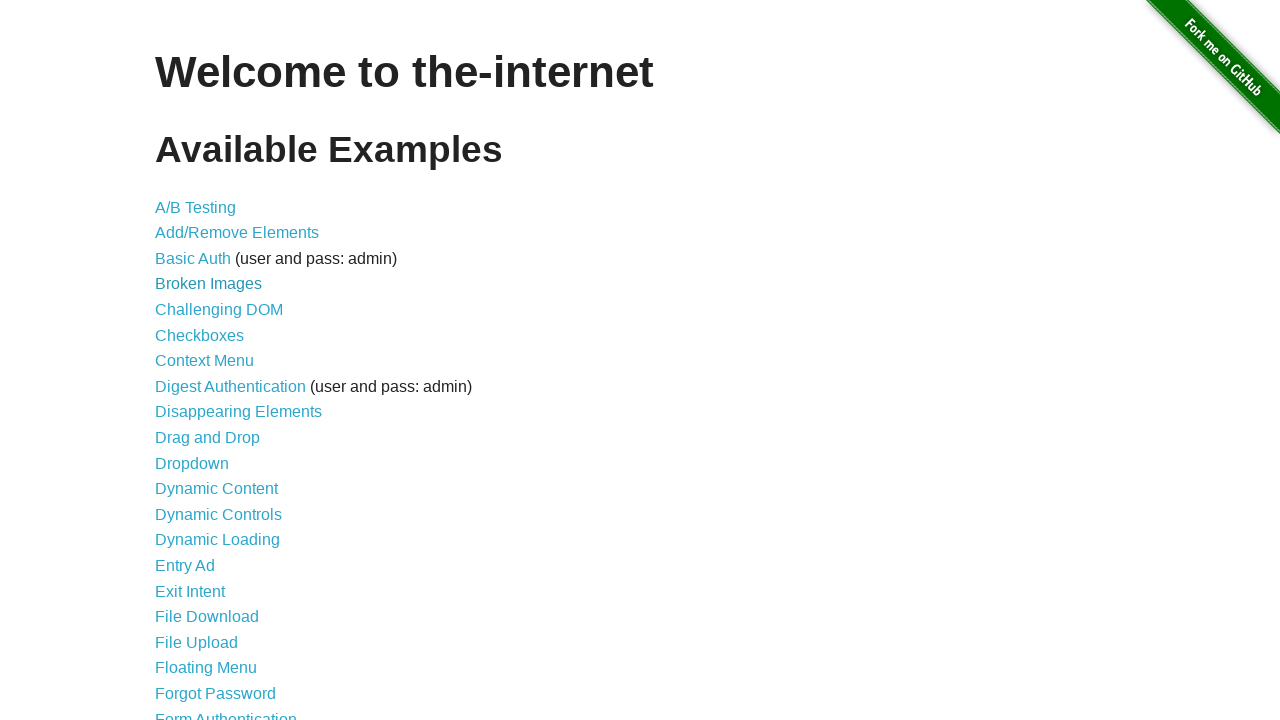

Navigated forward in browser history
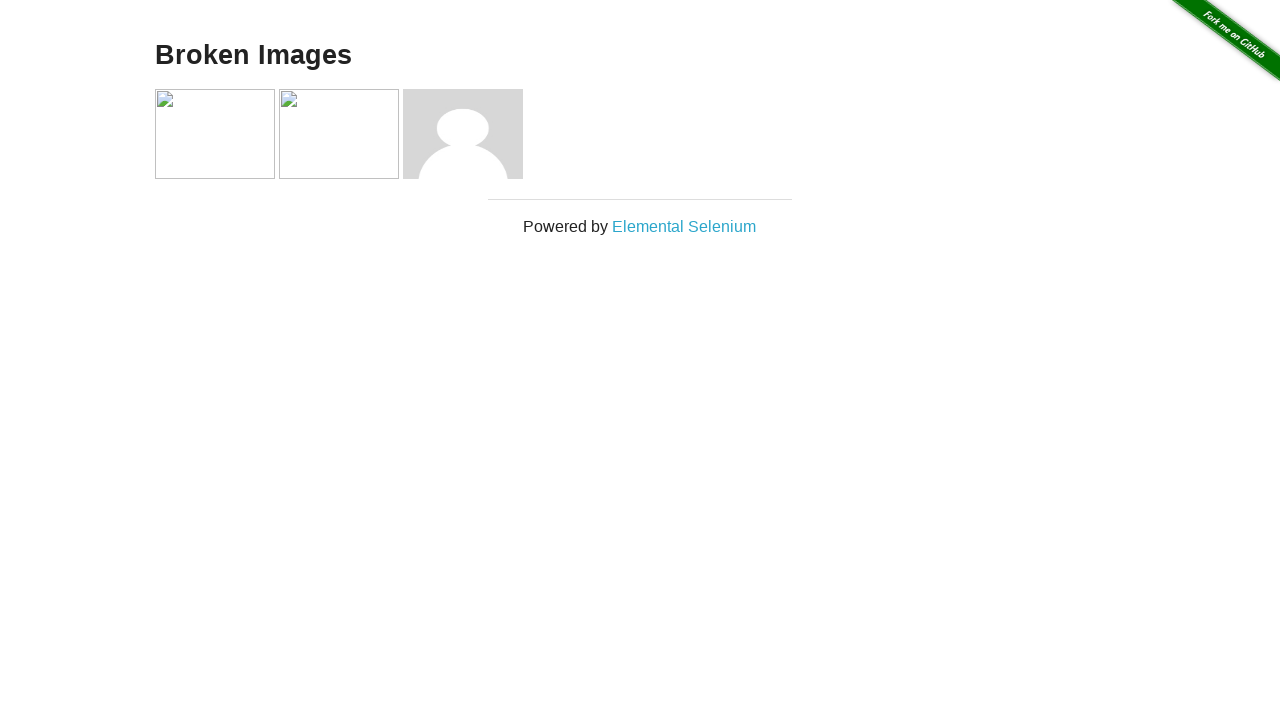

Broken Images page loaded after forward navigation
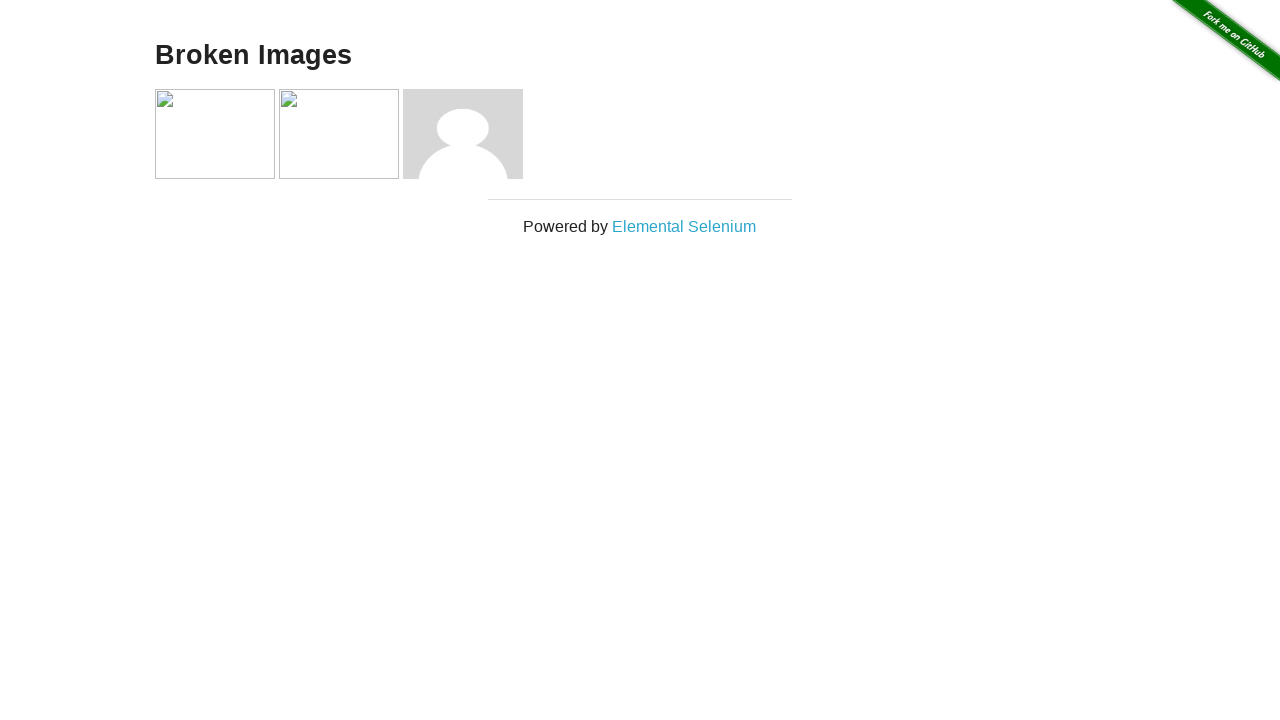

Refreshed the page
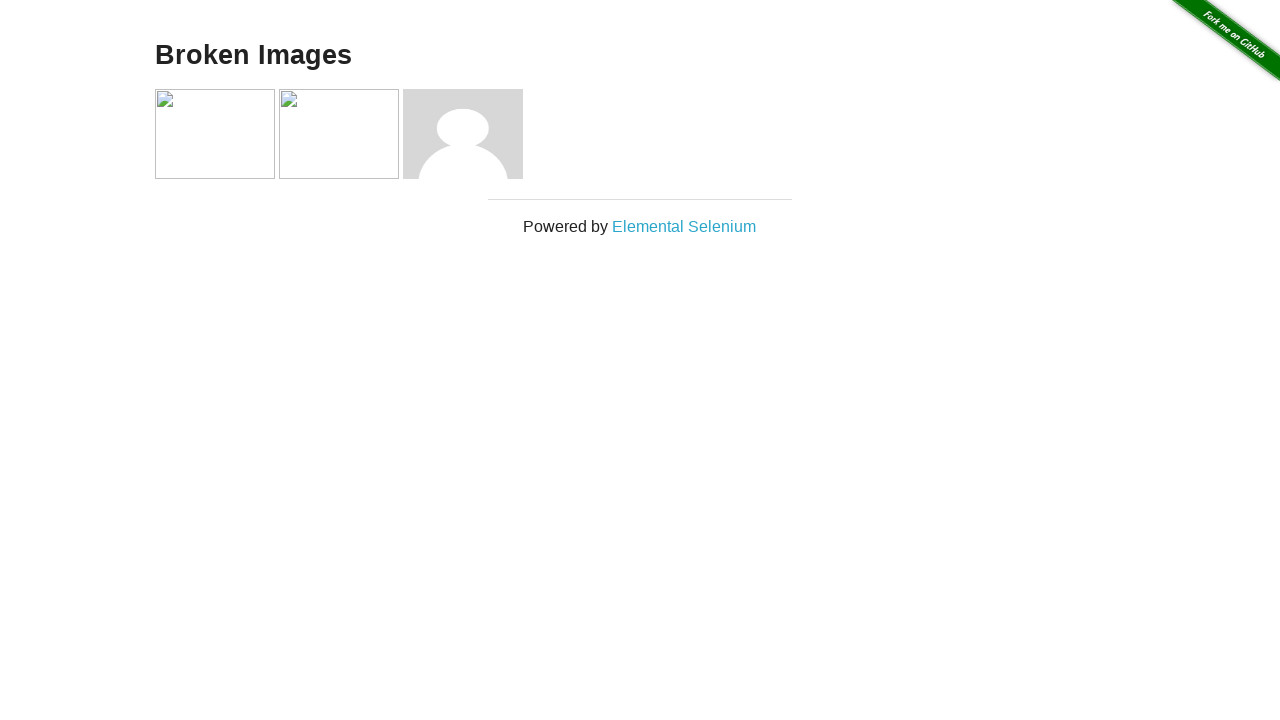

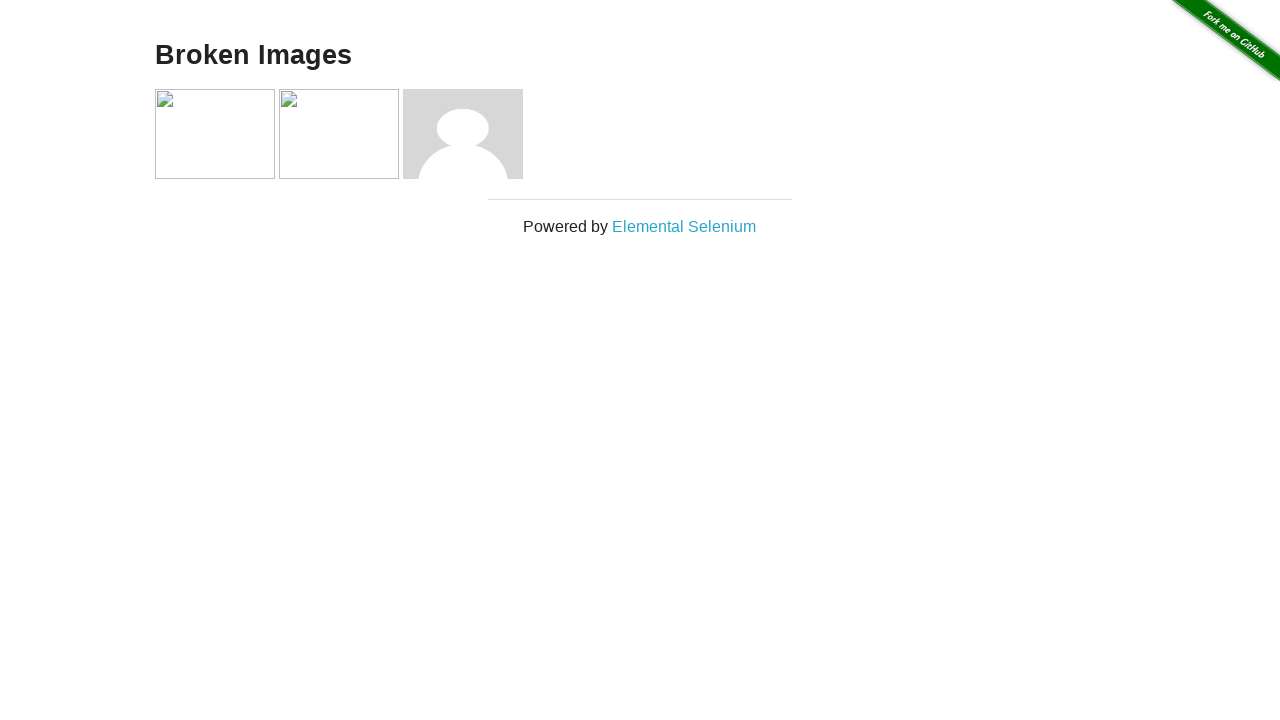